Performs mouse hover action over the "About Us" menu item

Starting URL: https://green.edu.bd/

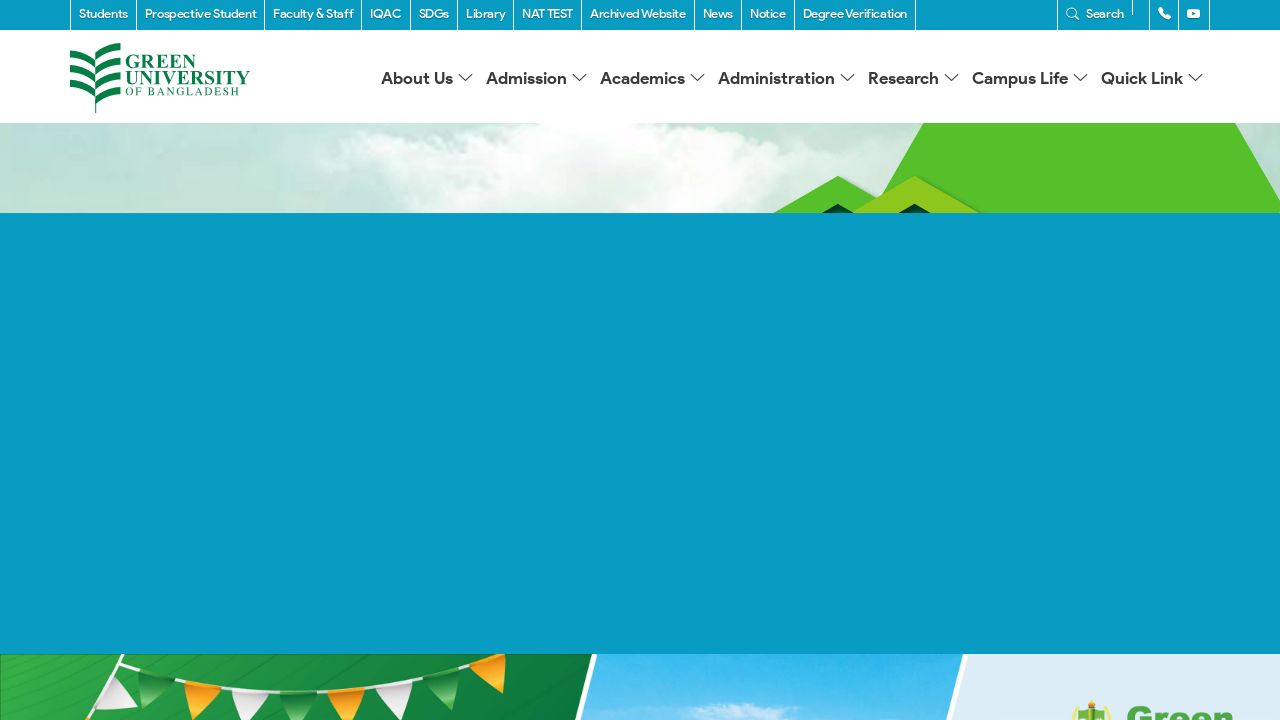

Located all 'About Us' links on the page
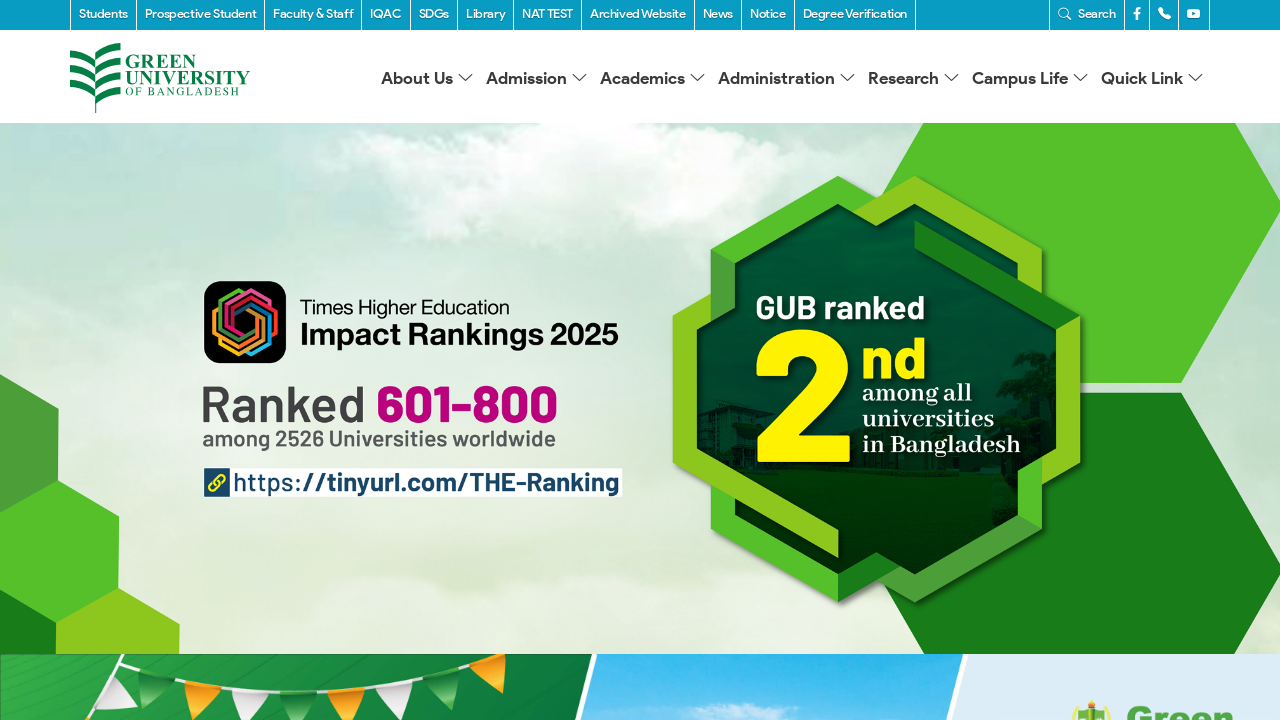

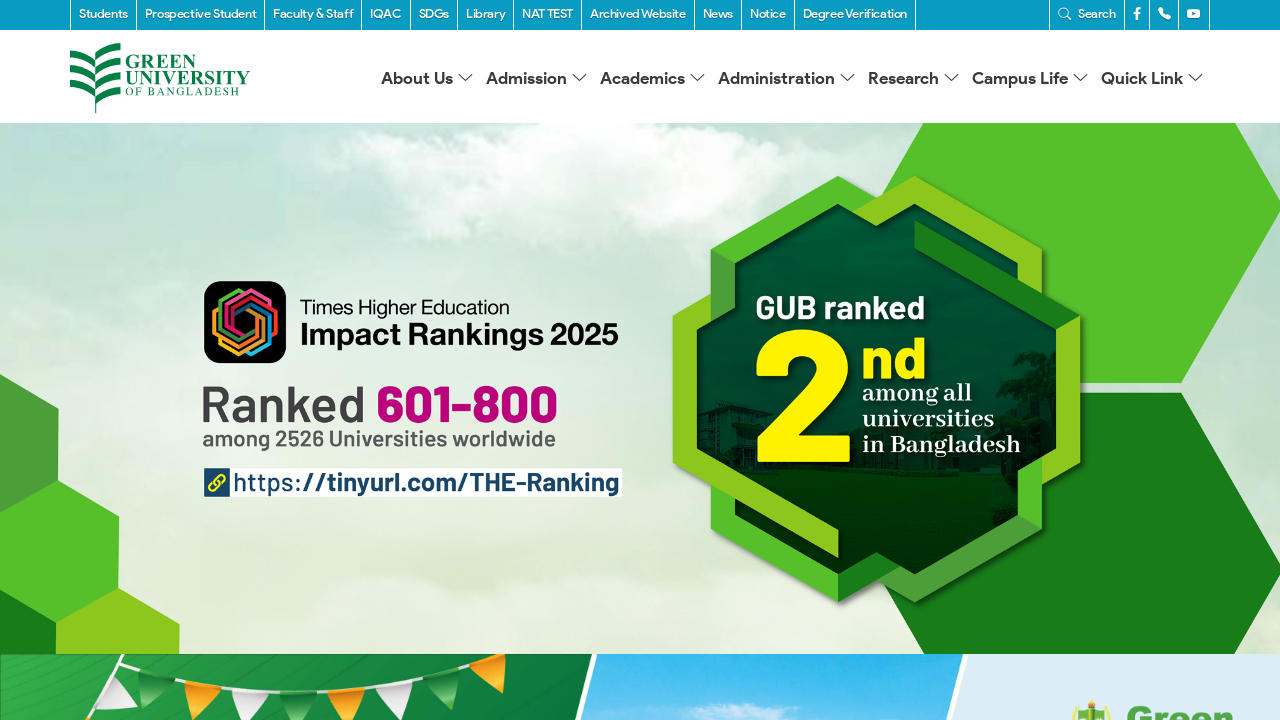